Tests browser navigation commands by navigating to a page, then using browser back and forward buttons to navigate through browser history.

Starting URL: https://rahulshettyacademy.com/loginpagePractise/

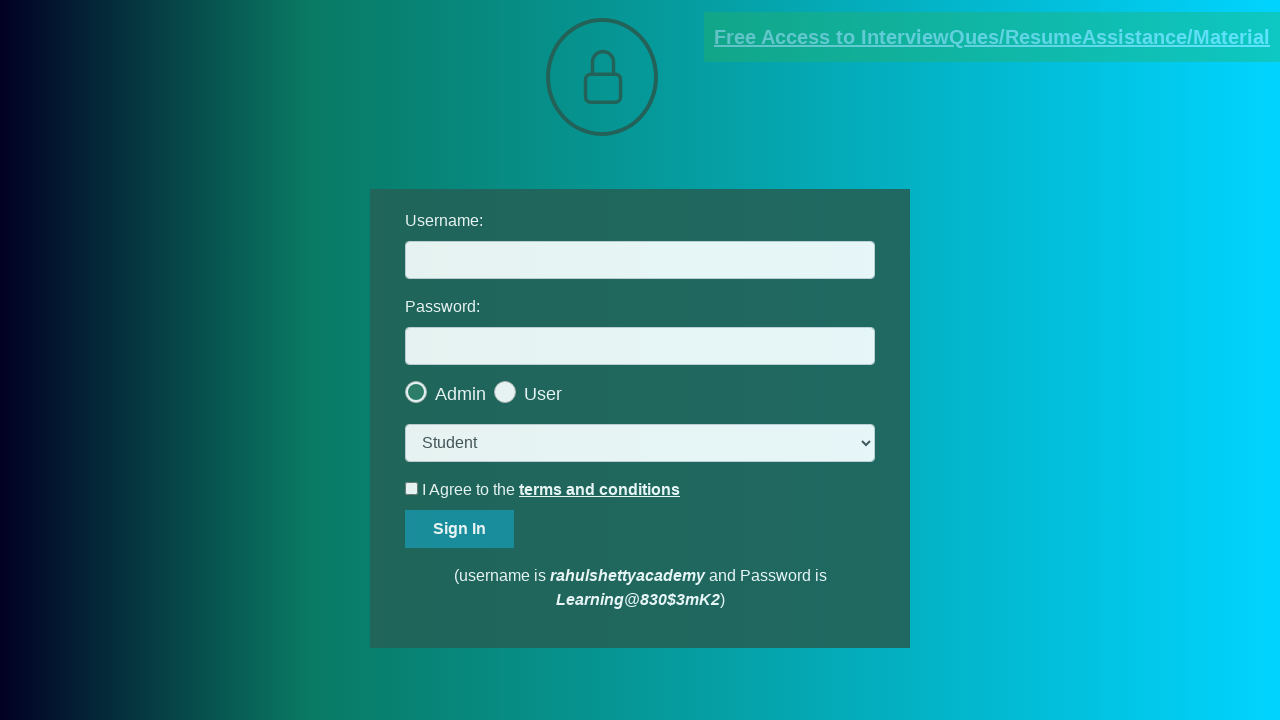

Login practice page loaded with domcontentloaded state
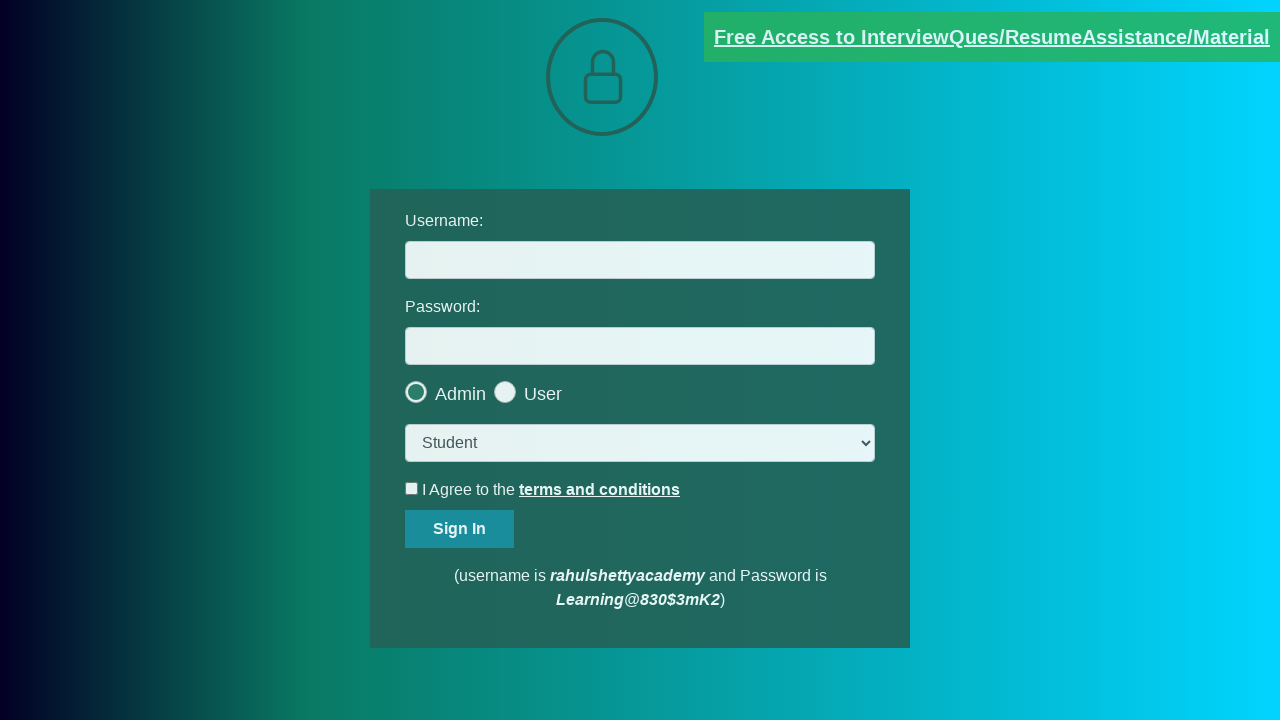

Navigated back in browser history
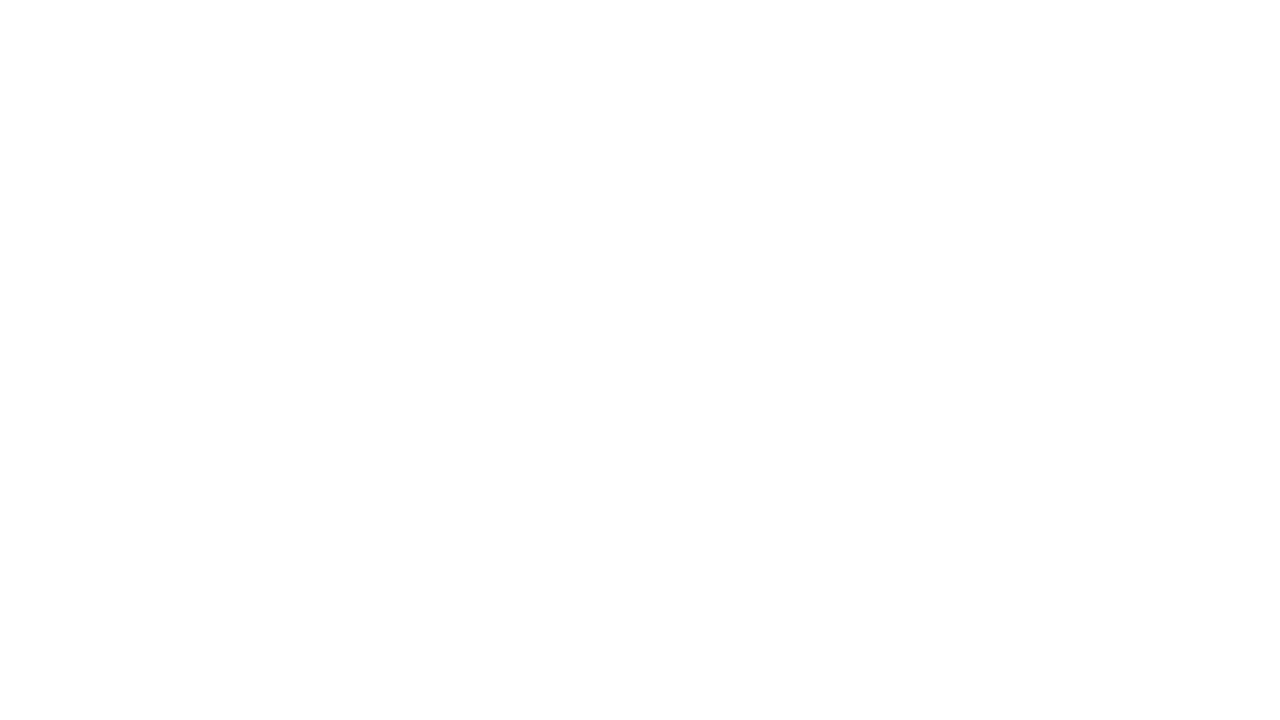

Previous page loaded after back navigation
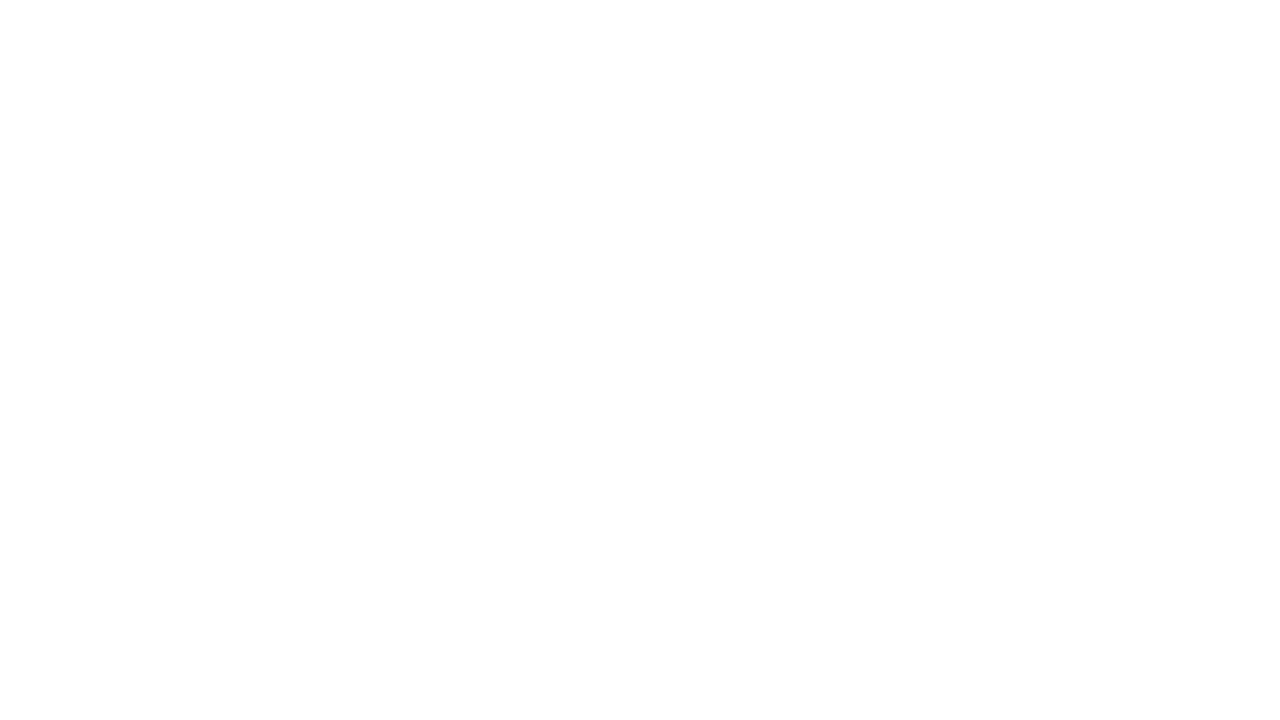

Navigated forward in browser history
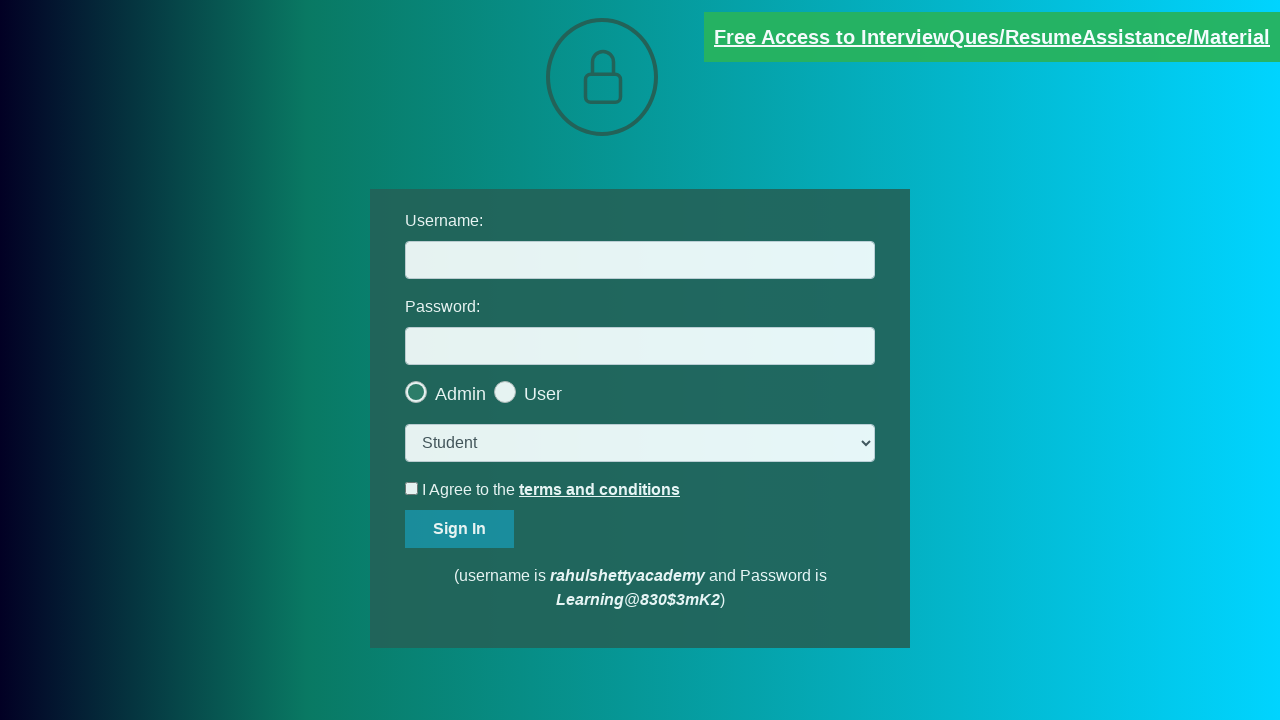

Login practice page loaded after forward navigation
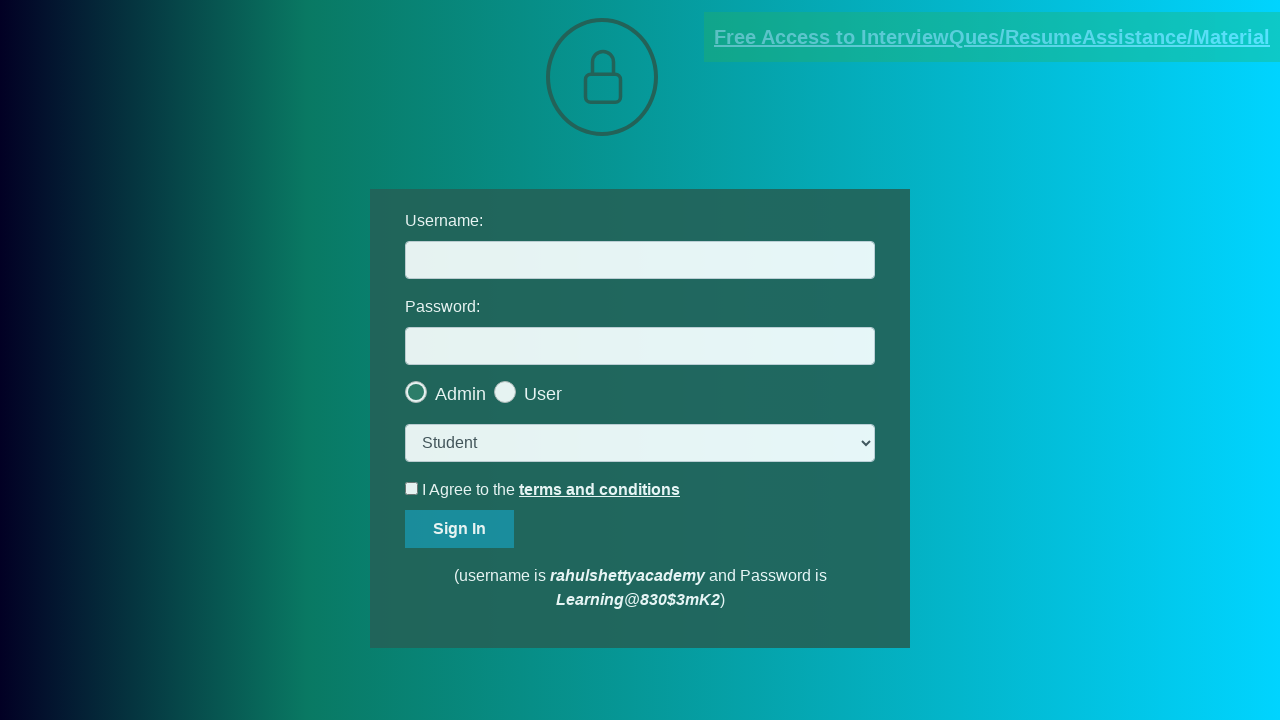

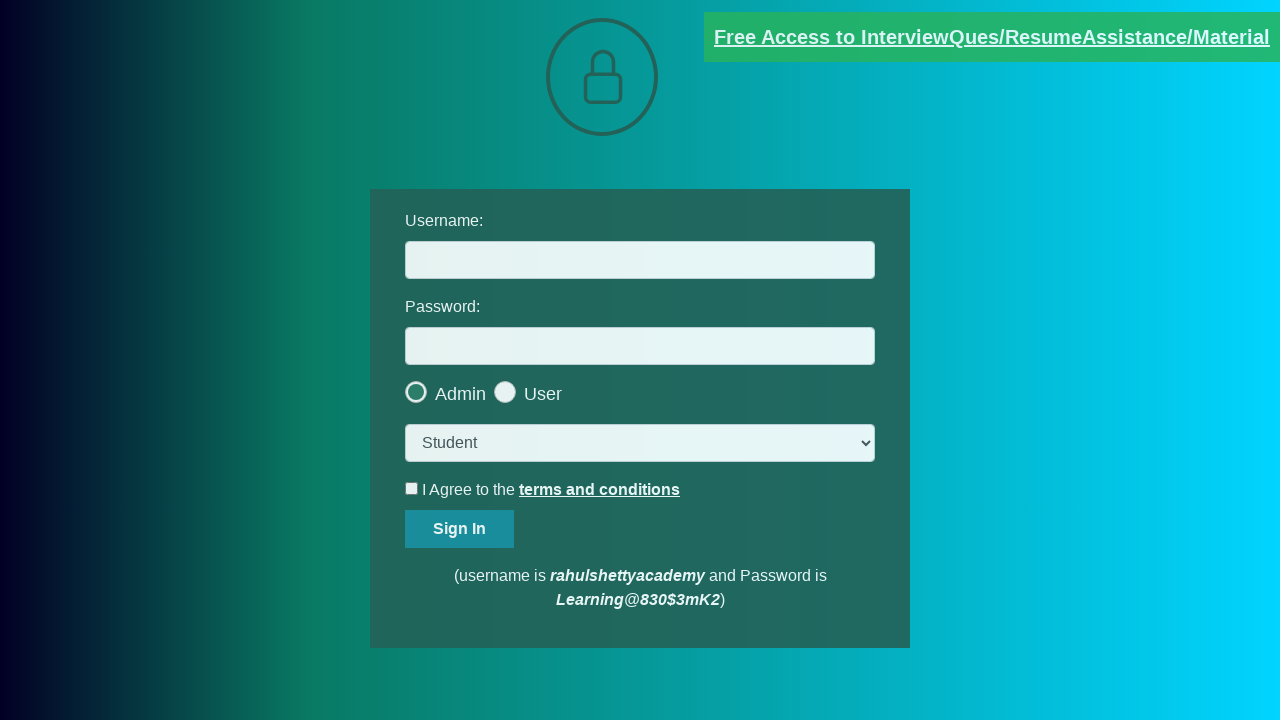